Fills out a demo request form on OrangeHRM website with contact information including name, email, company, and phone number

Starting URL: https://www.orangehrm.com/en/book-a-free-demo/

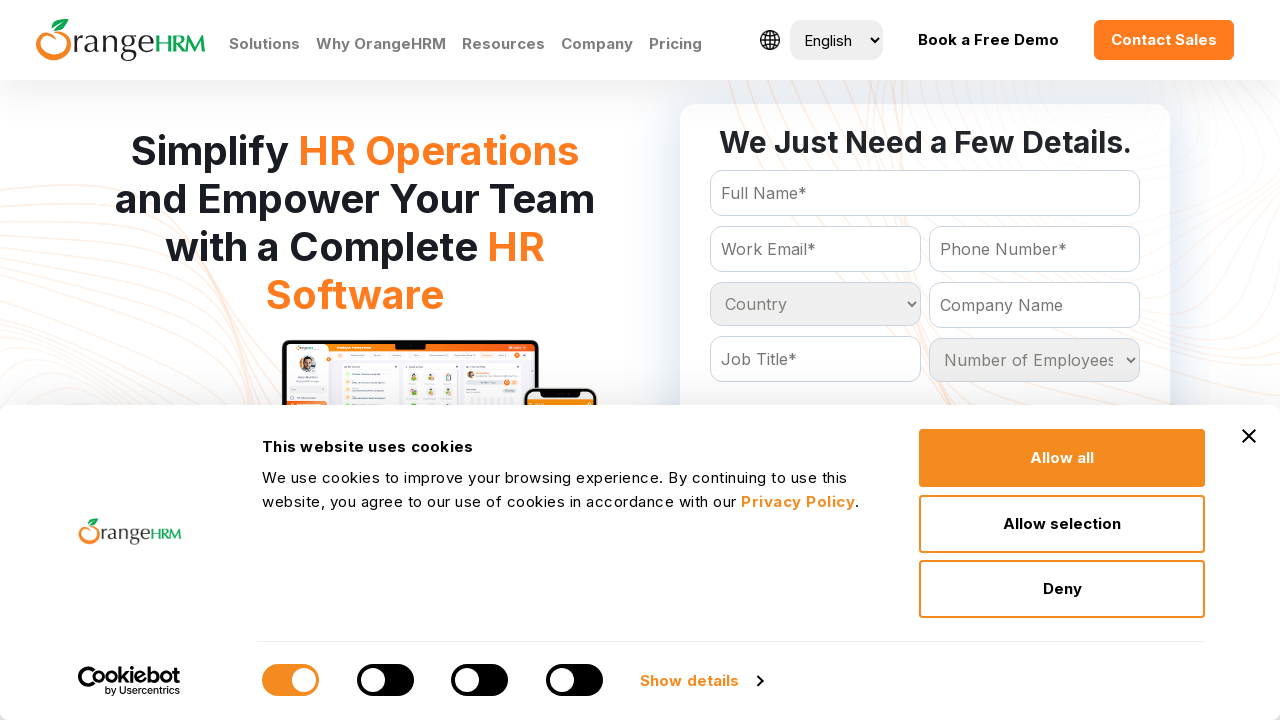

Filled Full Name field with 'John Smith' on #Form_getForm_FullName
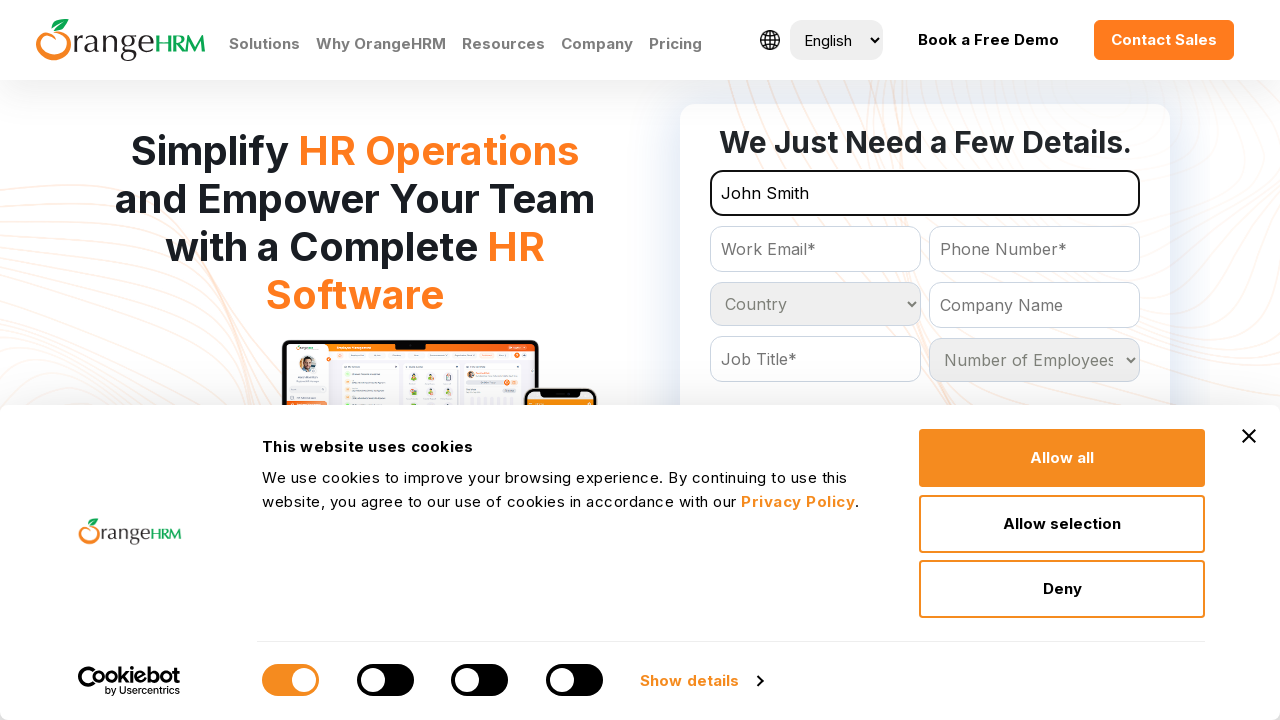

Filled Email field with 'testcompany@example.com' on #Form_getForm_Email
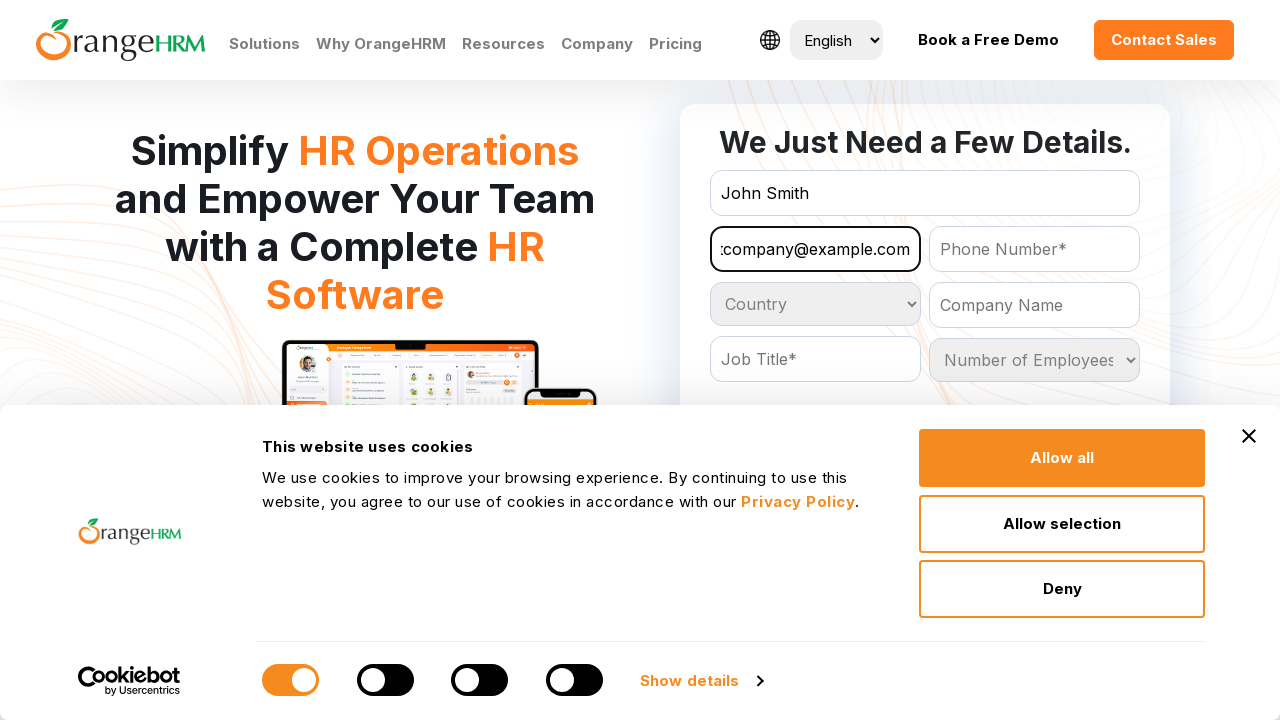

Filled Company Name field with 'Tech Solutions Inc' on #Form_getForm_CompanyName
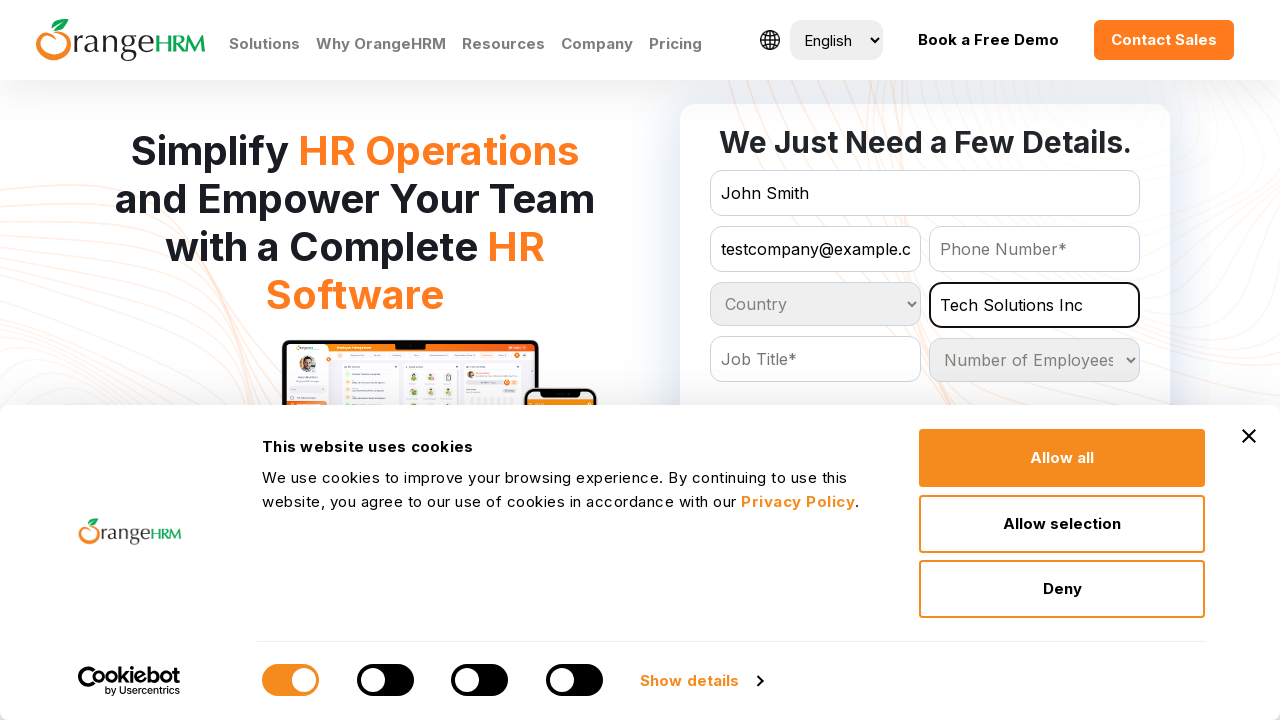

Filled Phone Number field with '5551234567' on #Form_getForm_Contact
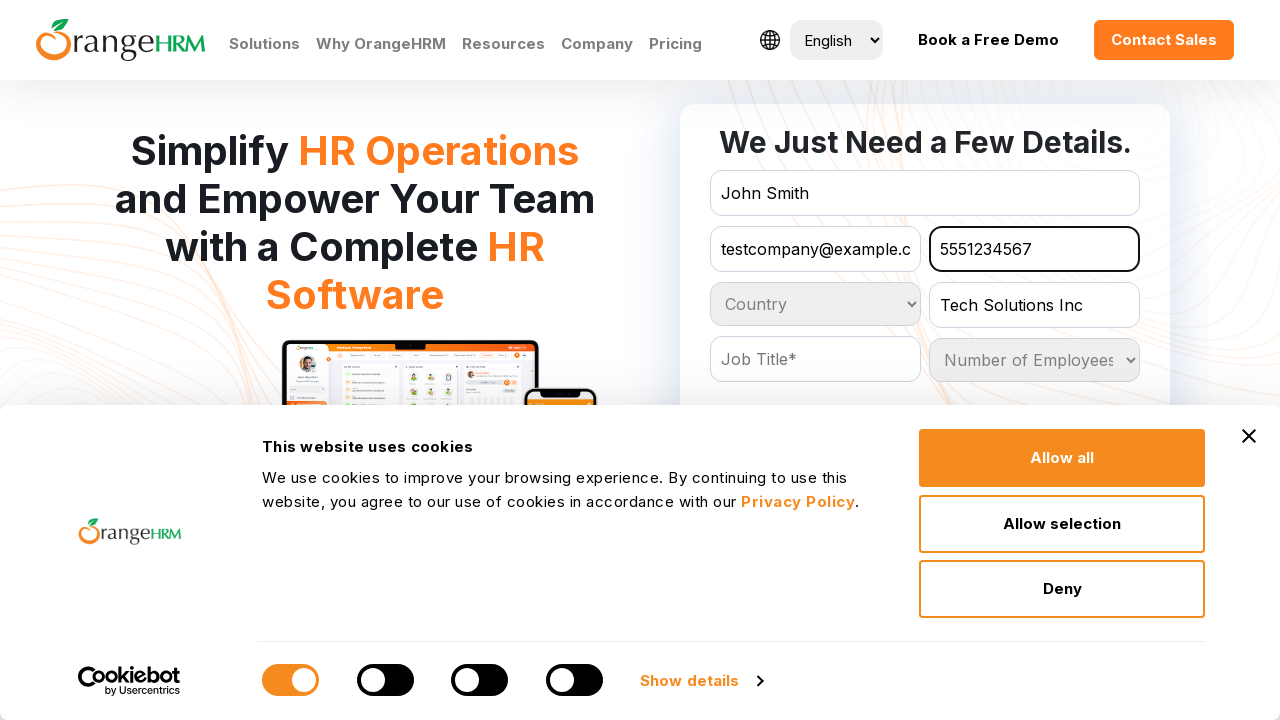

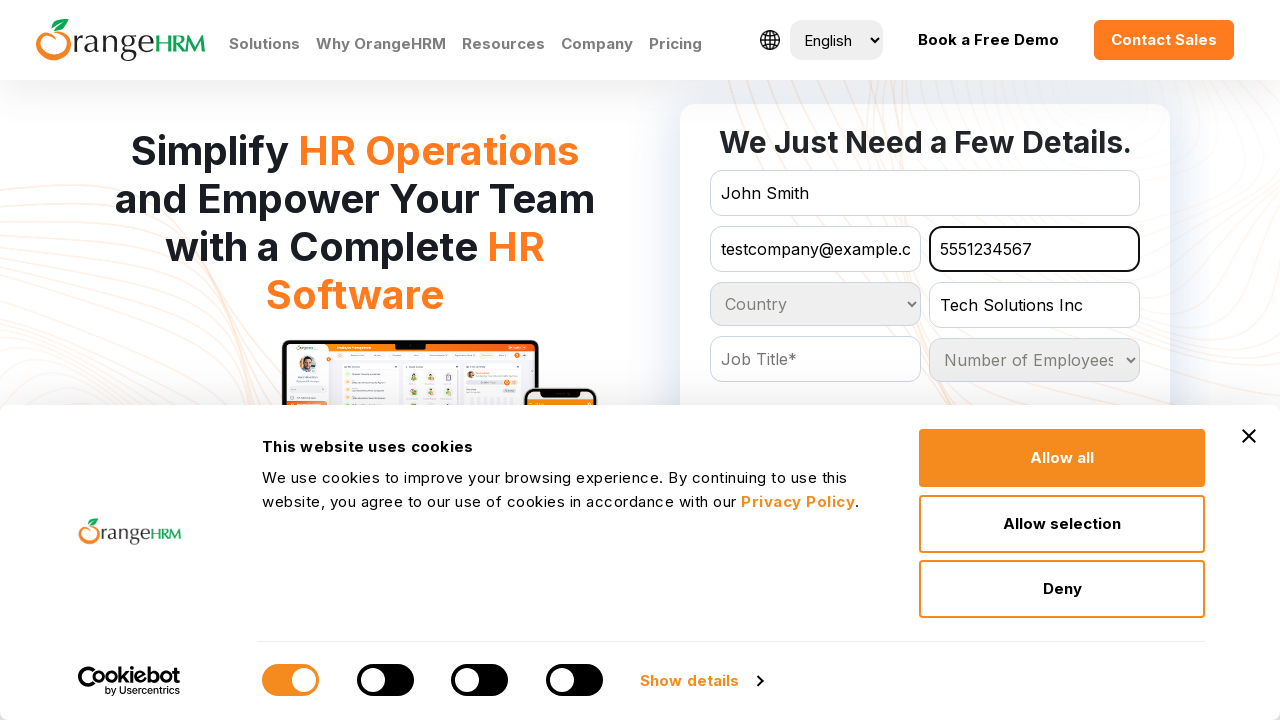